Tests dynamic loading where a new element appears after clicking a start button and waiting for loading to complete. Verifies that the "Hello World!" finish text appears.

Starting URL: http://the-internet.herokuapp.com/dynamic_loading/2

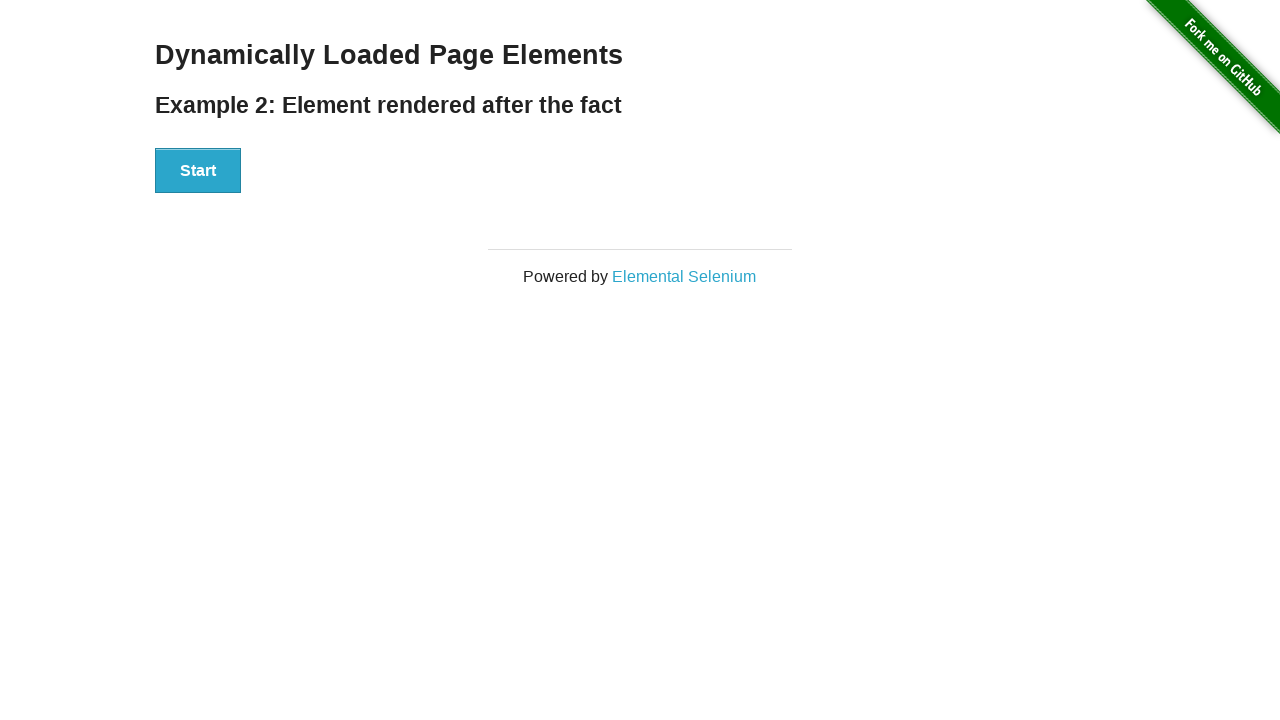

Clicked the Start button to initiate dynamic loading at (198, 171) on #start button
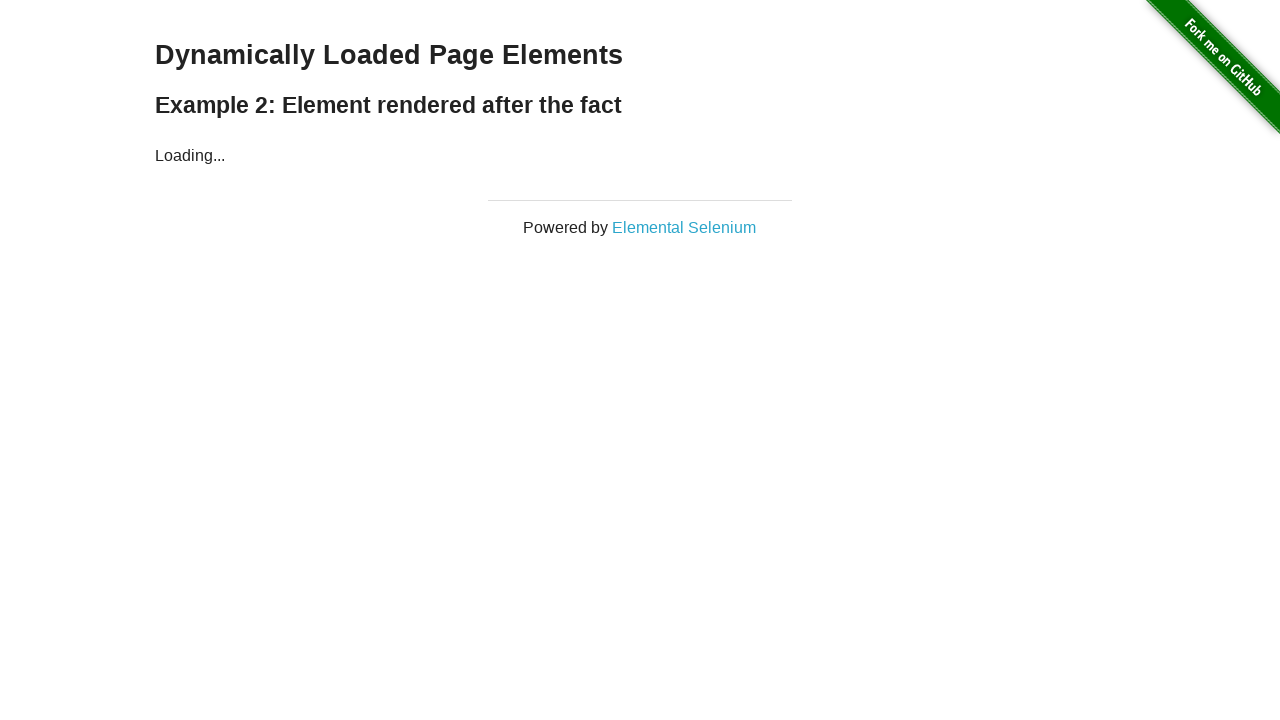

Waited for finish element to become visible after loading completes
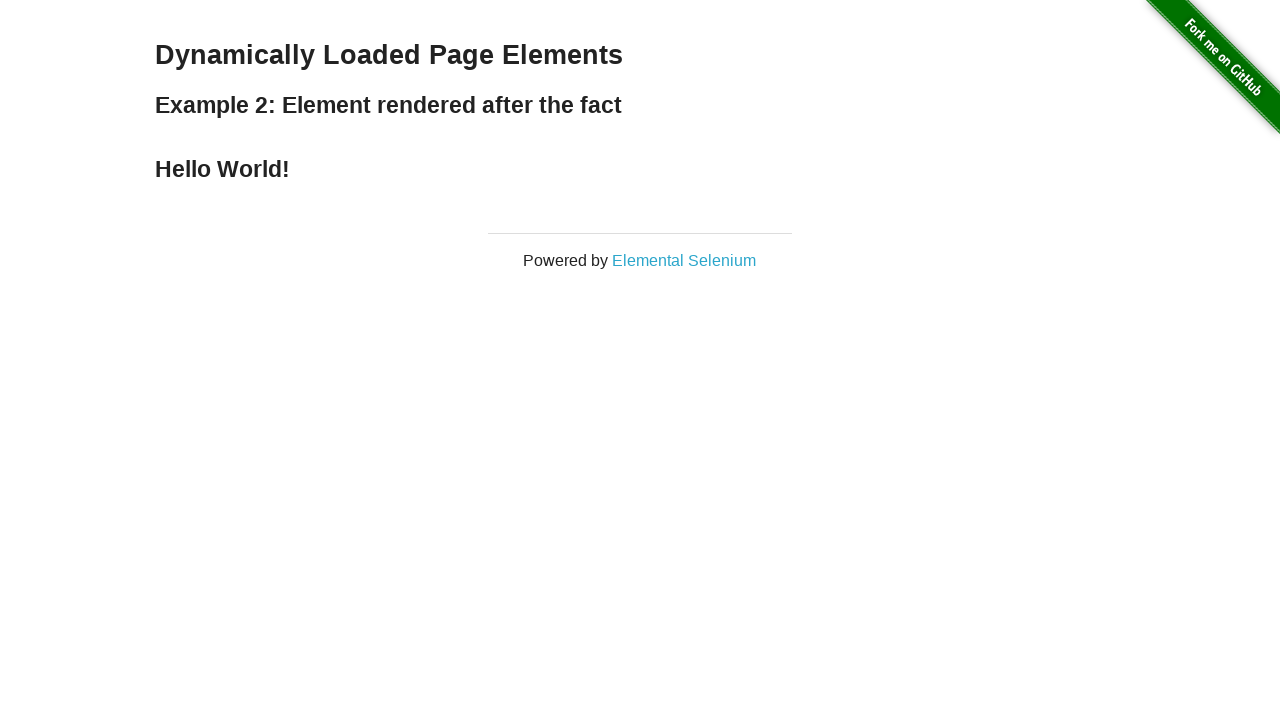

Verified that the 'Hello World!' finish text is displayed
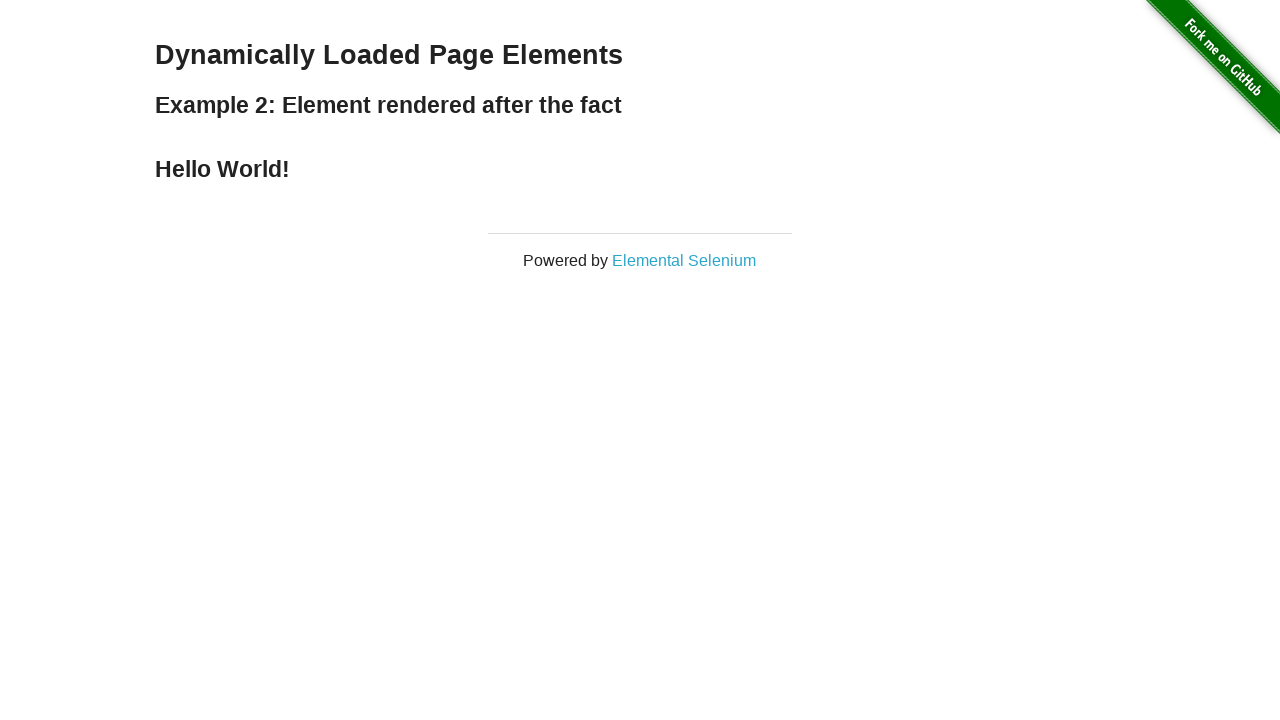

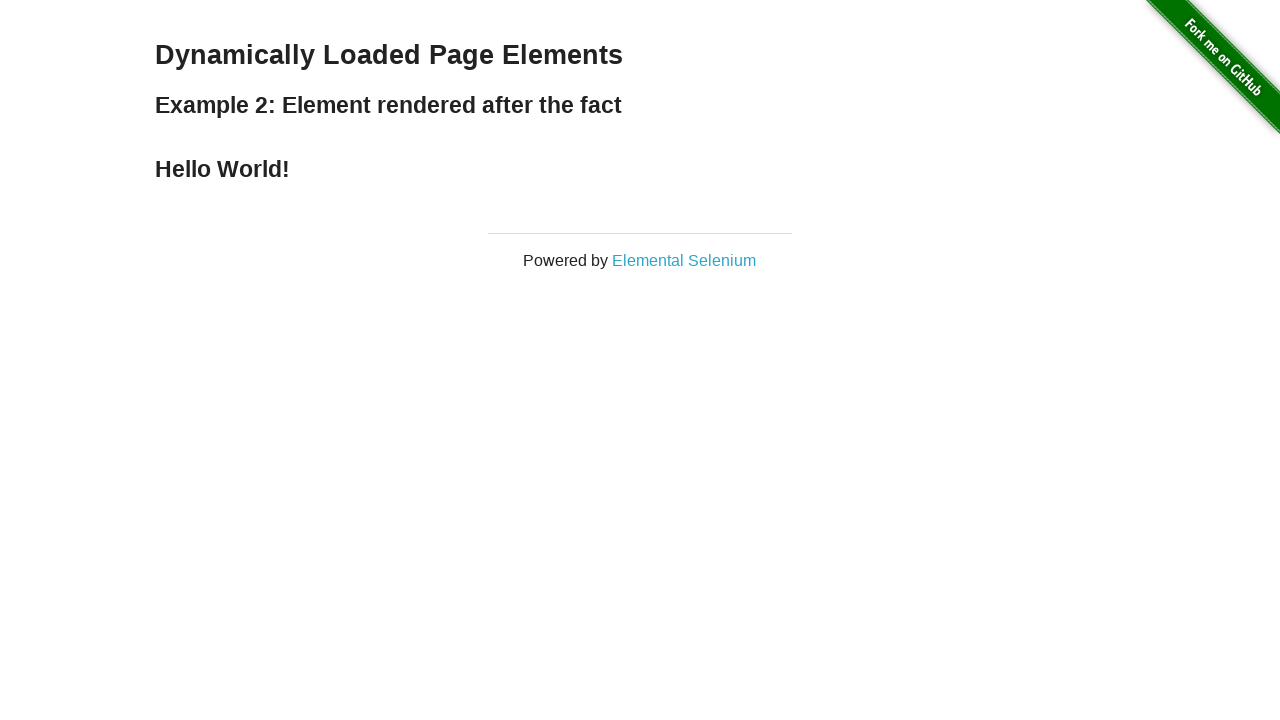